Navigates to a Stepik lesson page, enters an answer in the textarea field, and submits the solution by clicking the submit button.

Starting URL: https://stepik.org/lesson/25969/step/12

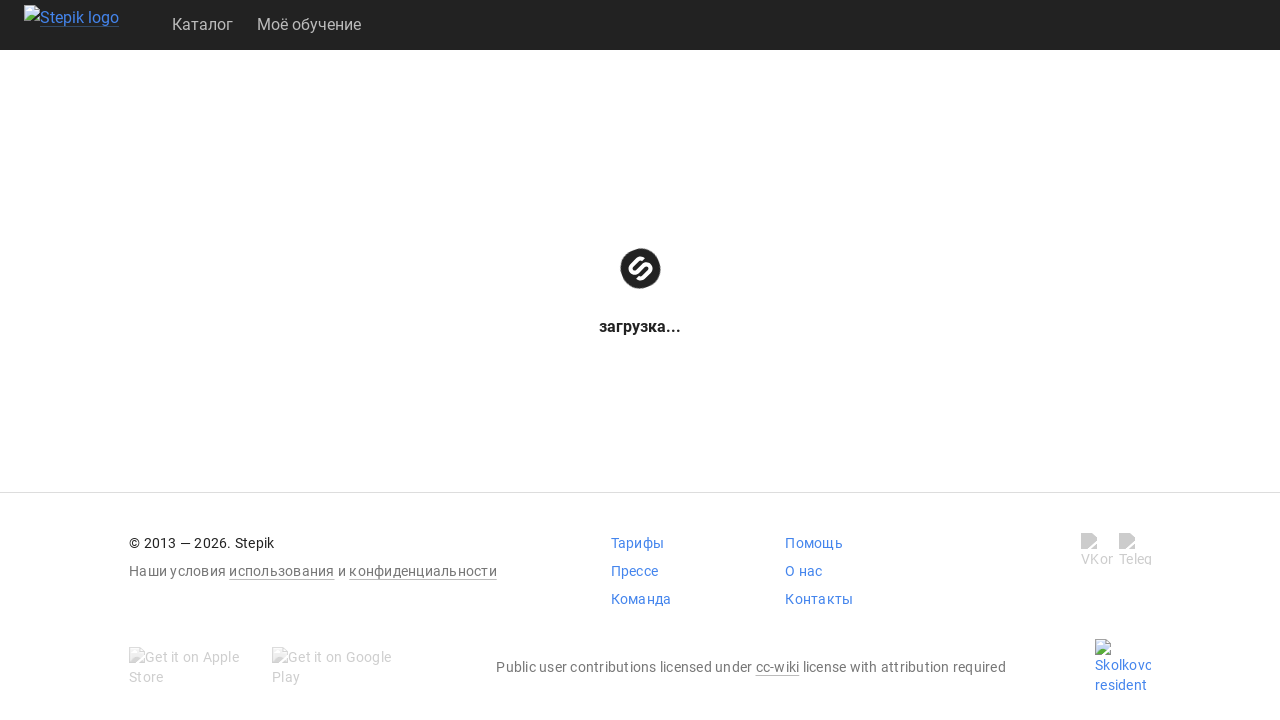

Waited for textarea field to be available
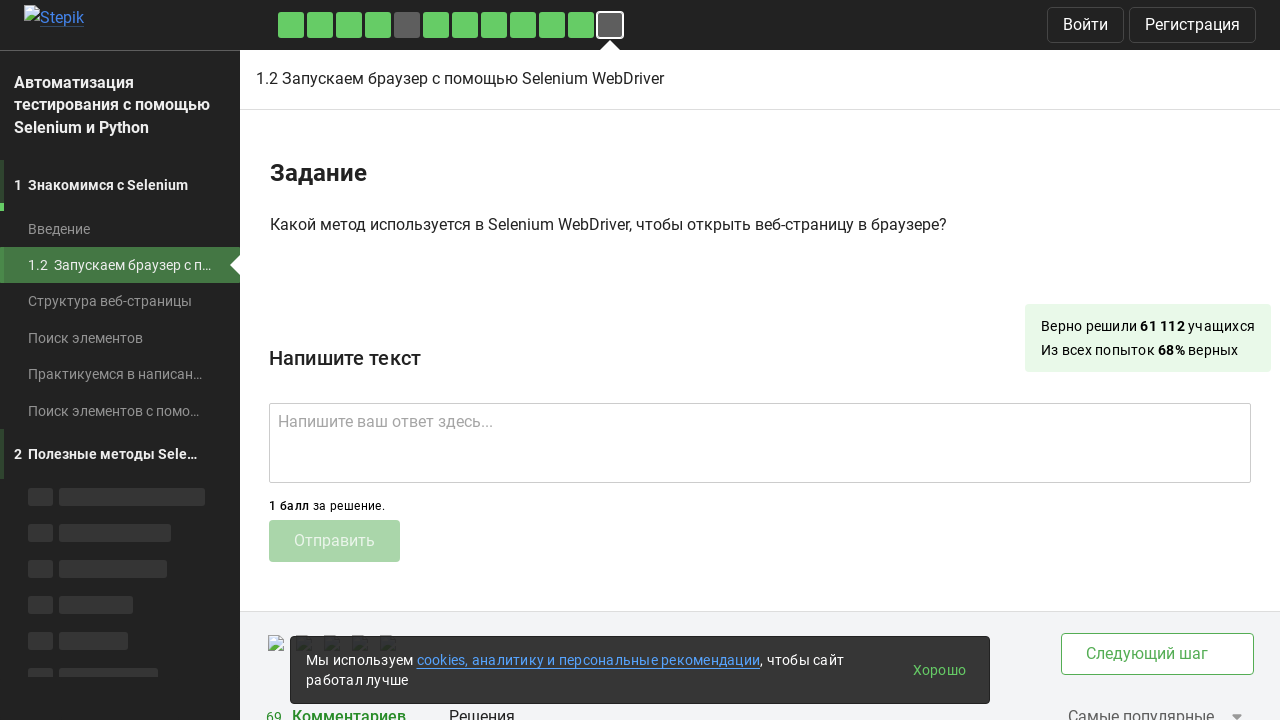

Entered answer 'get()' in the textarea field on .textarea
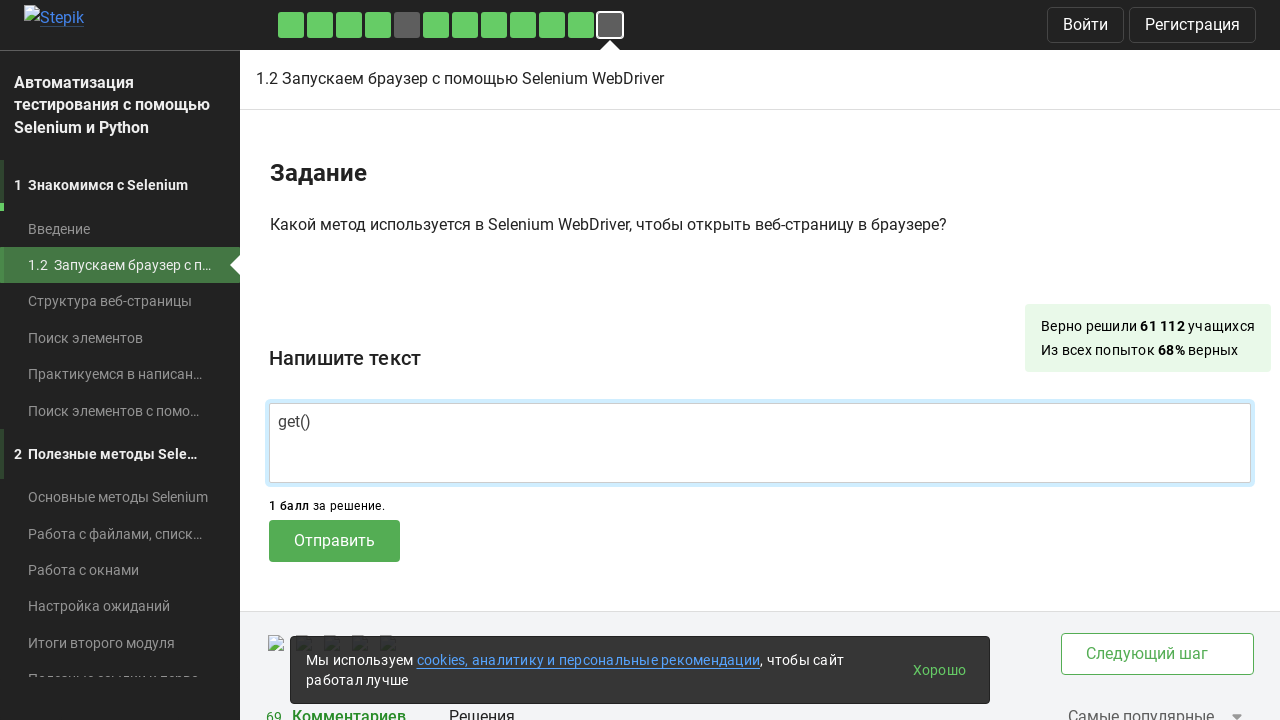

Clicked the submit button to submit the solution at (334, 541) on .submit-submission
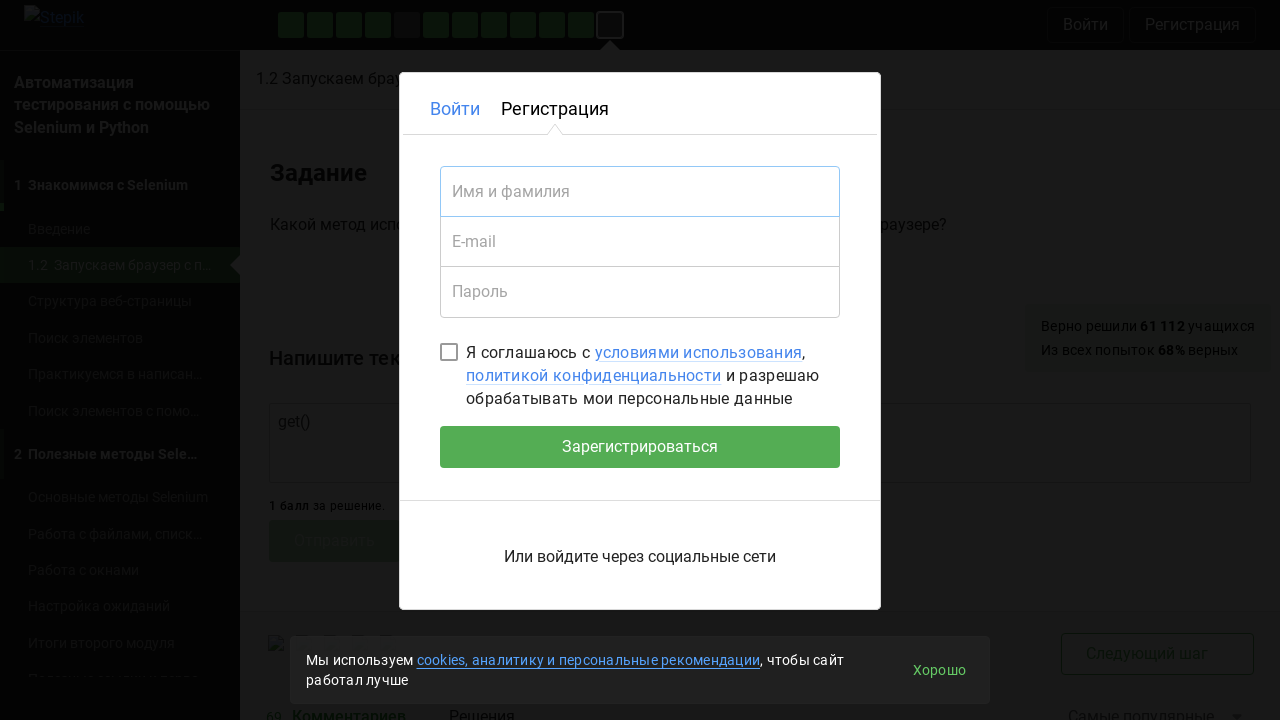

Waited 2 seconds for response/feedback to appear
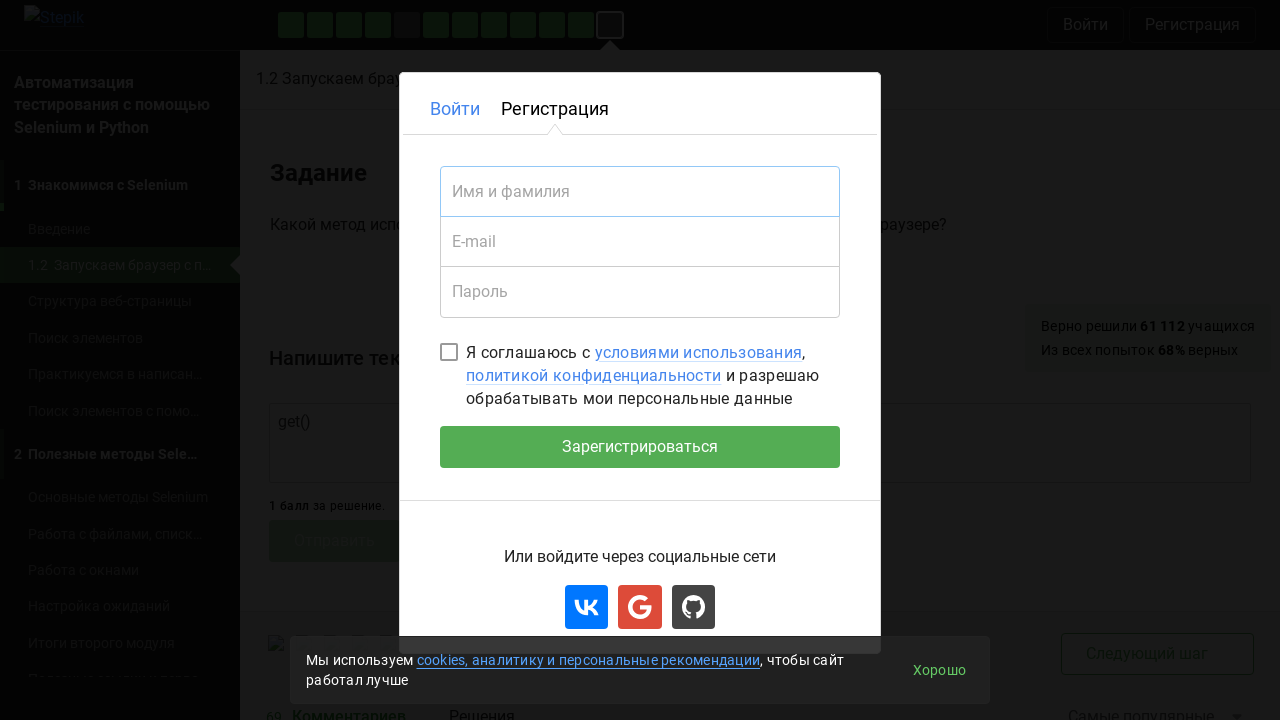

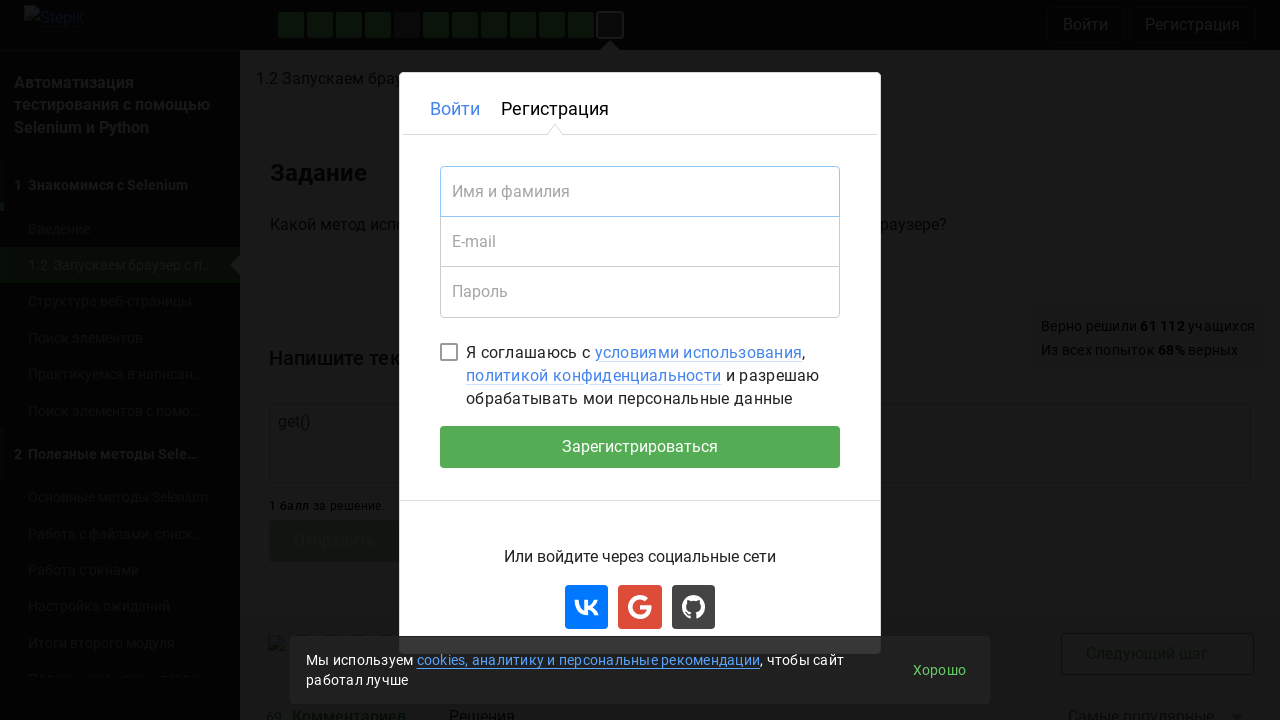